Tests closing a modal dialog/entry ad by clicking the close button in the modal footer

Starting URL: http://the-internet.herokuapp.com/entry_ad

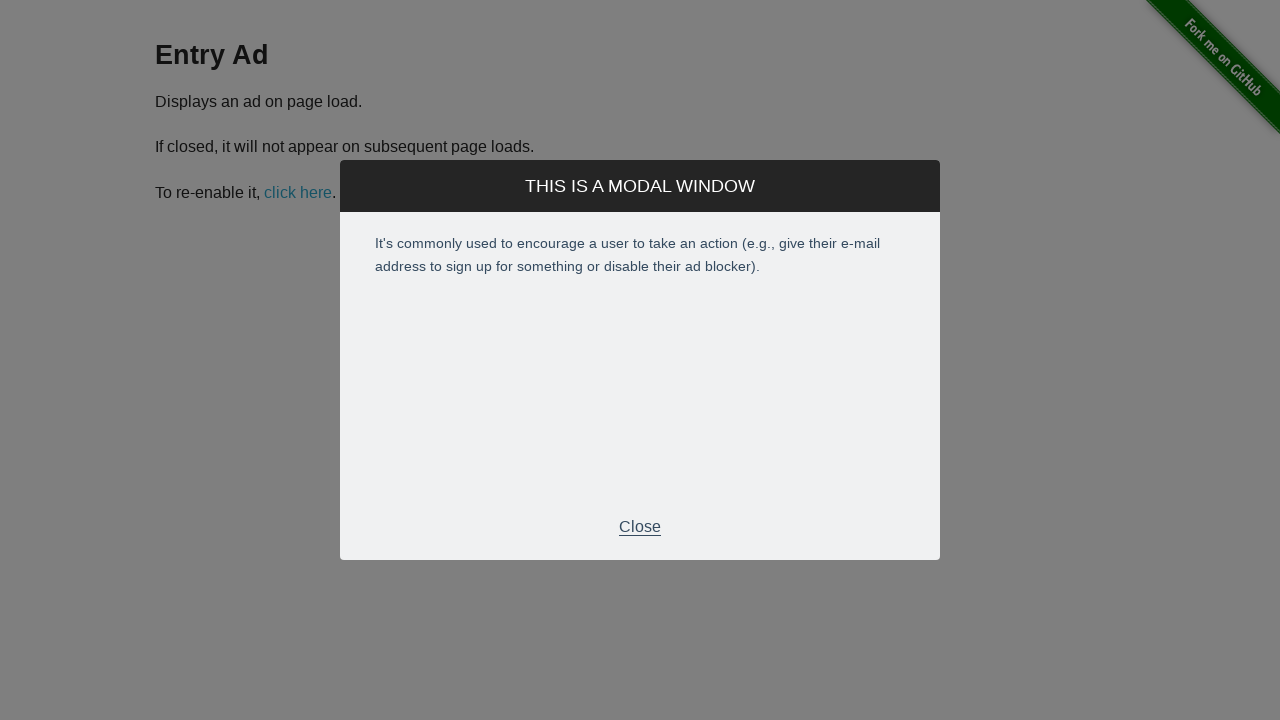

Entry ad modal appeared with footer visible
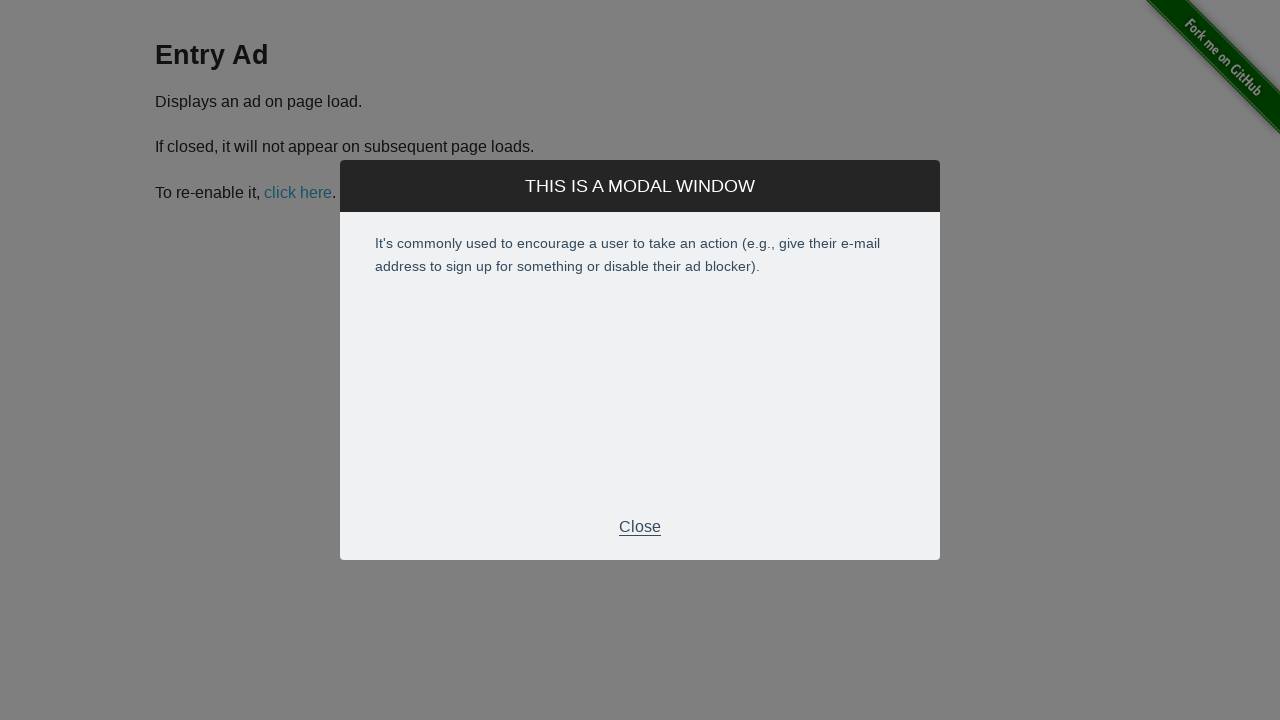

Clicked close button in modal footer to dismiss entry ad at (640, 527) on div.modal-footer
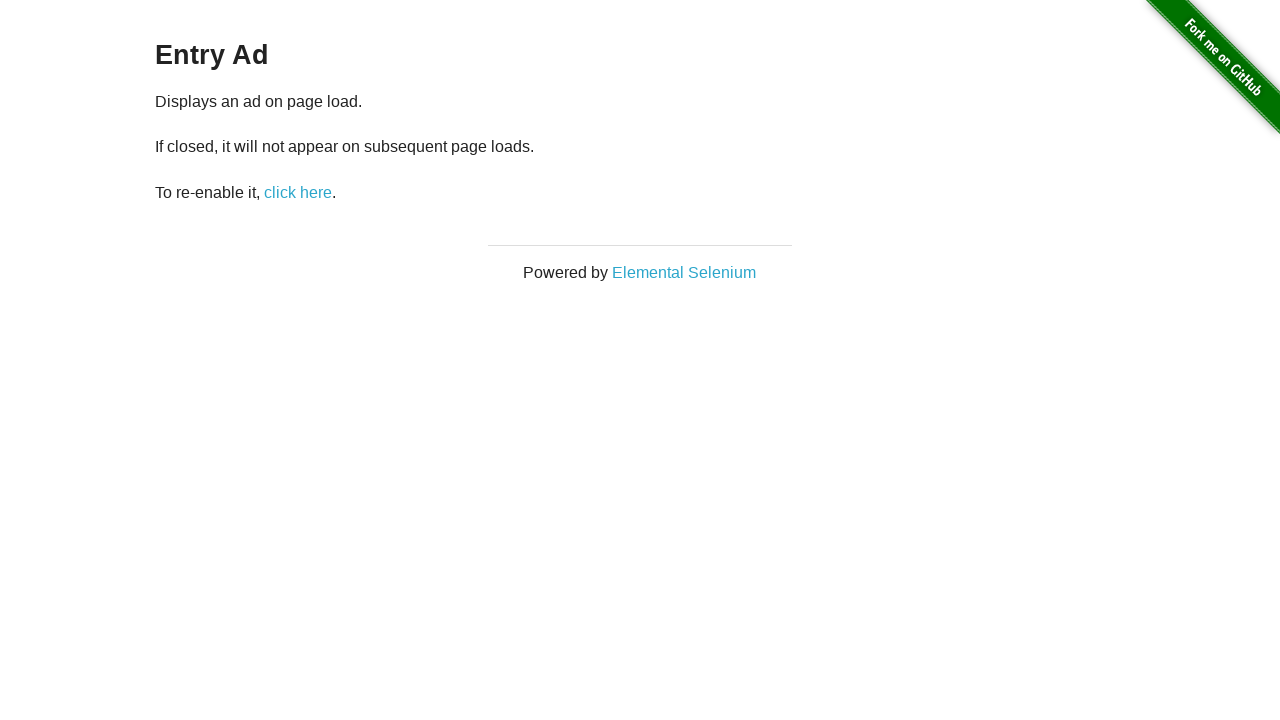

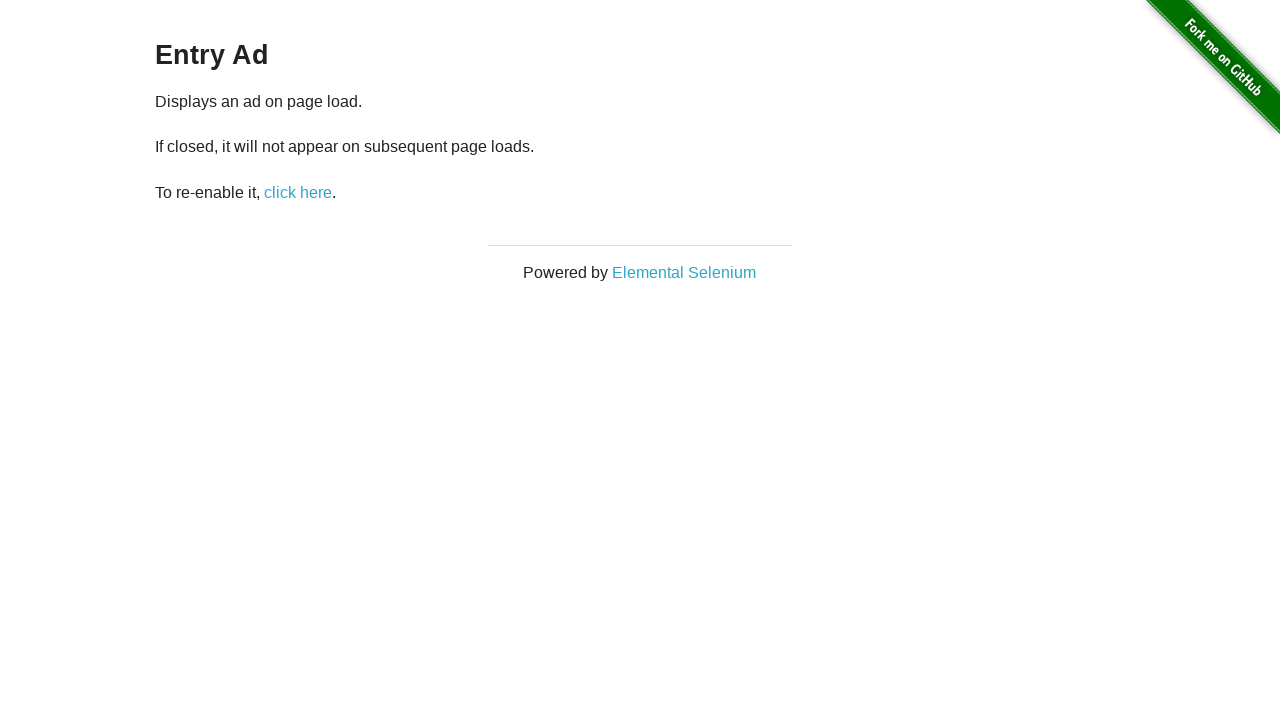